Tests checkbox functionality by finding and clicking a specific checkbox option based on its value attribute

Starting URL: http://syntaxprojects.com/basic-checkbox-demo.php

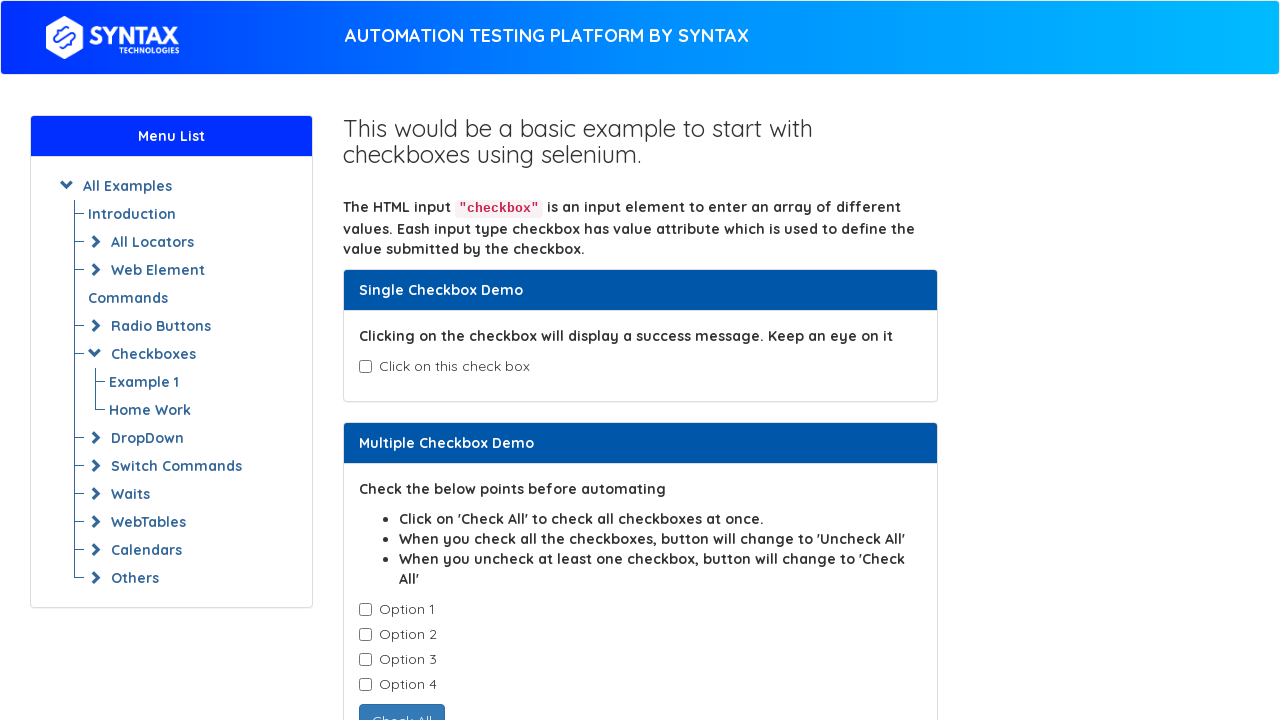

Navigated to checkbox practice page
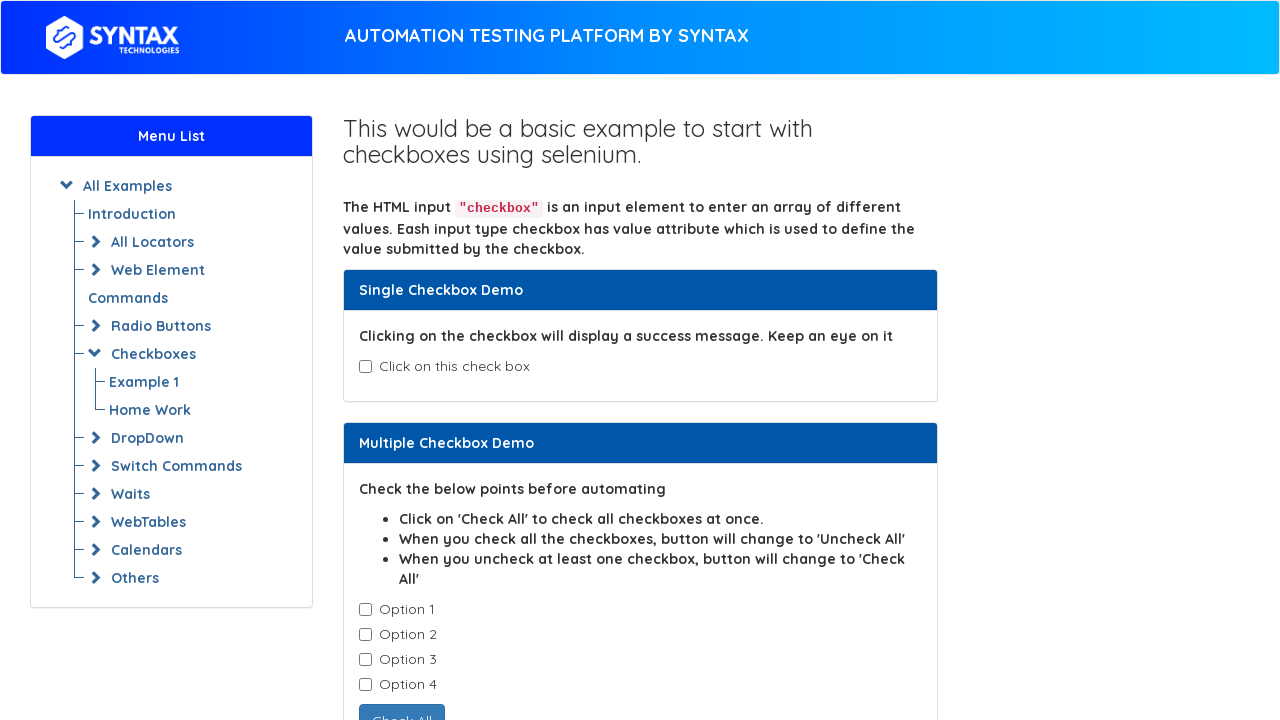

Found all checkboxes with class 'cb1-element'
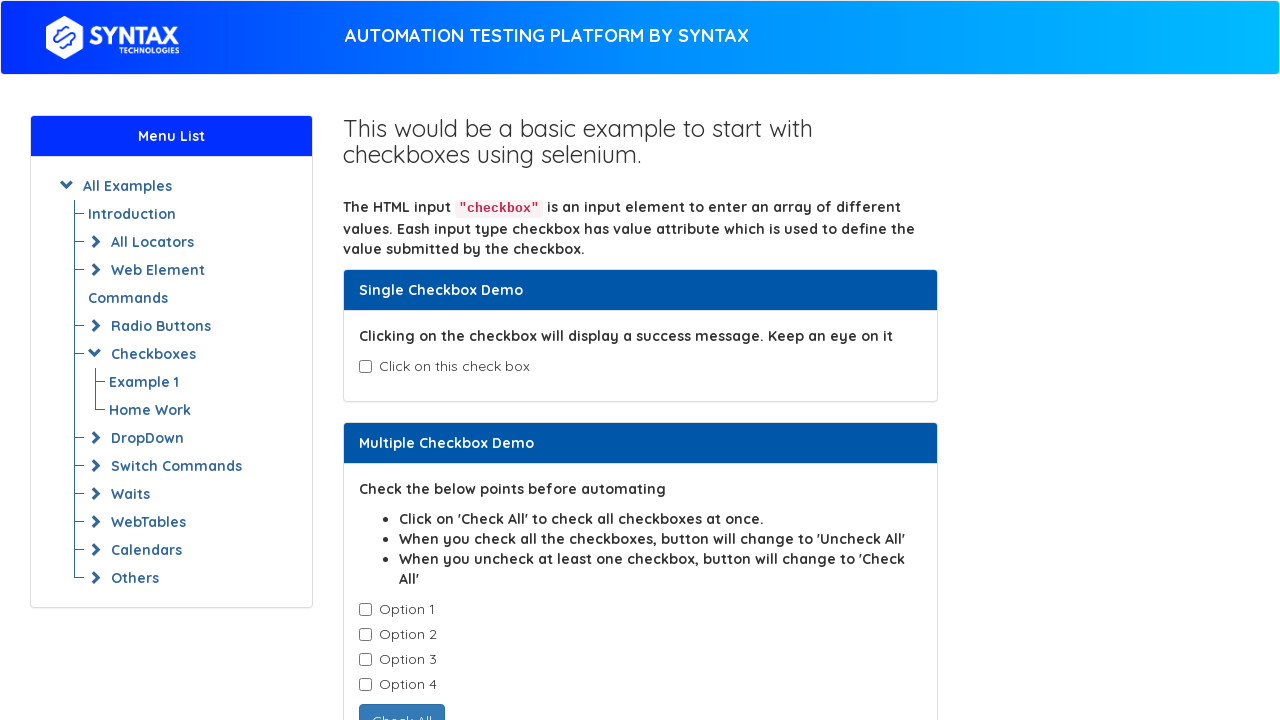

Retrieved checkbox value attribute: Option-1
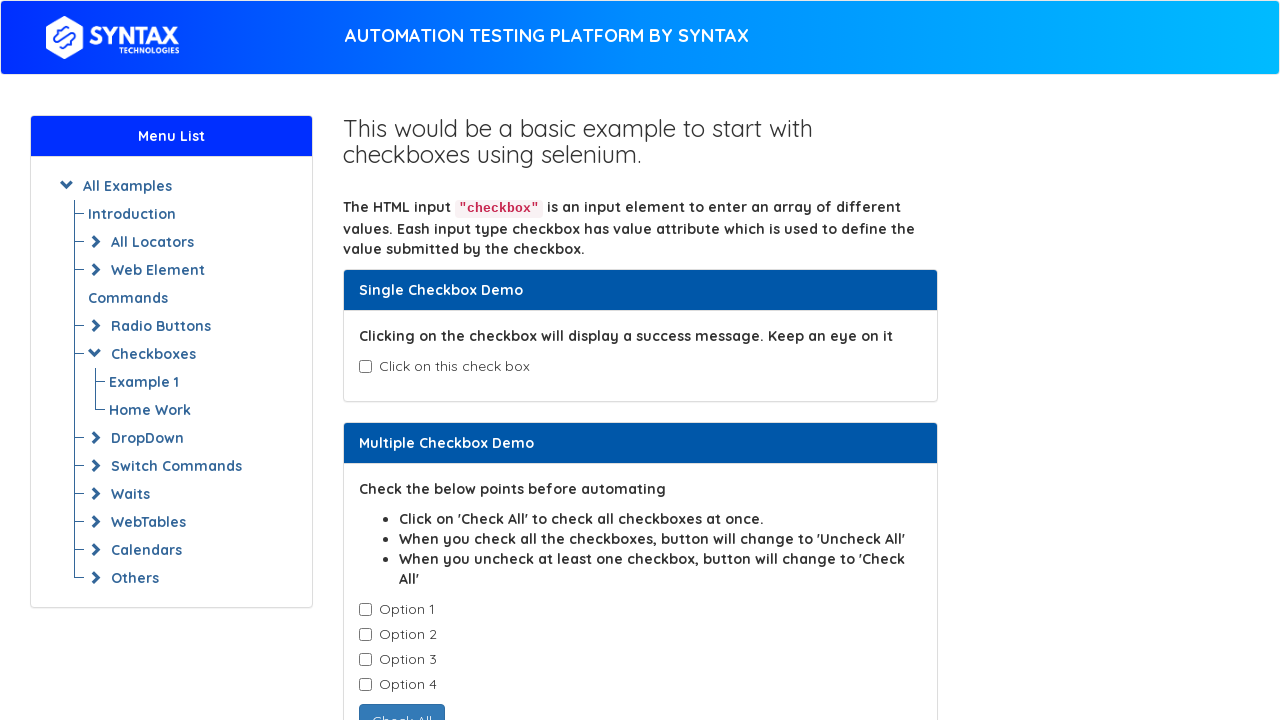

Retrieved checkbox value attribute: Option-2
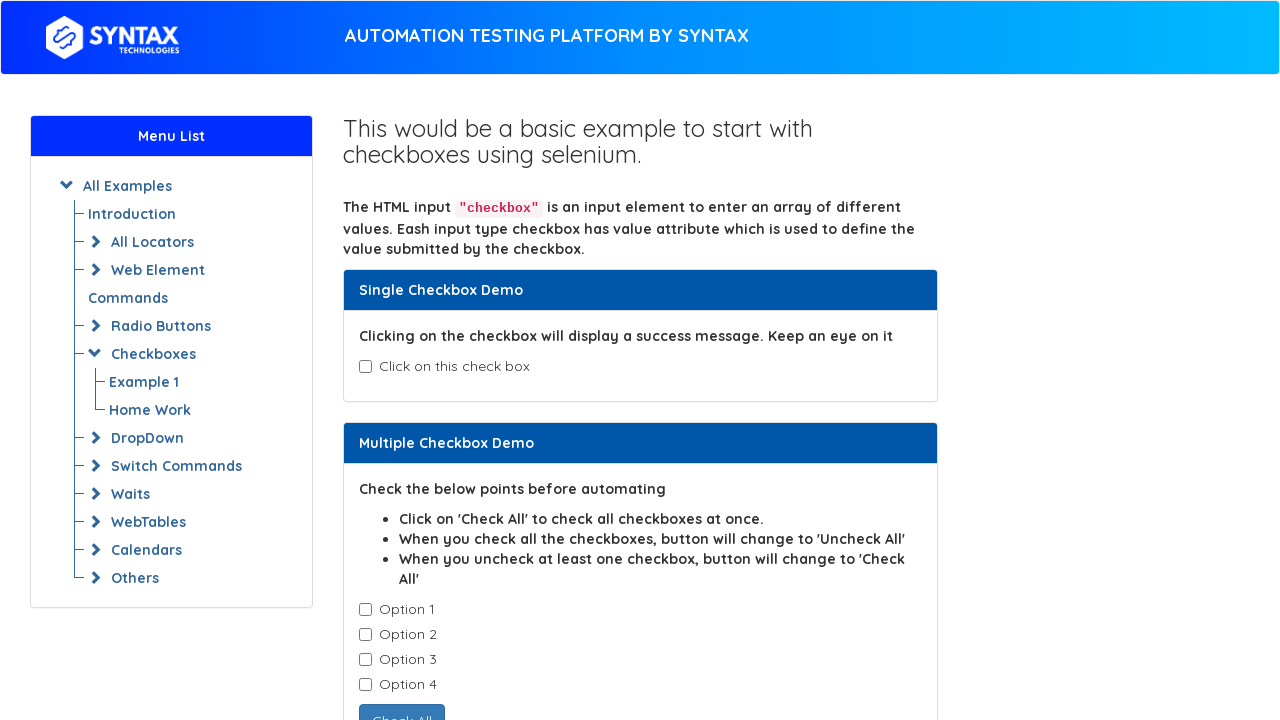

Clicked checkbox with value 'Option-2'
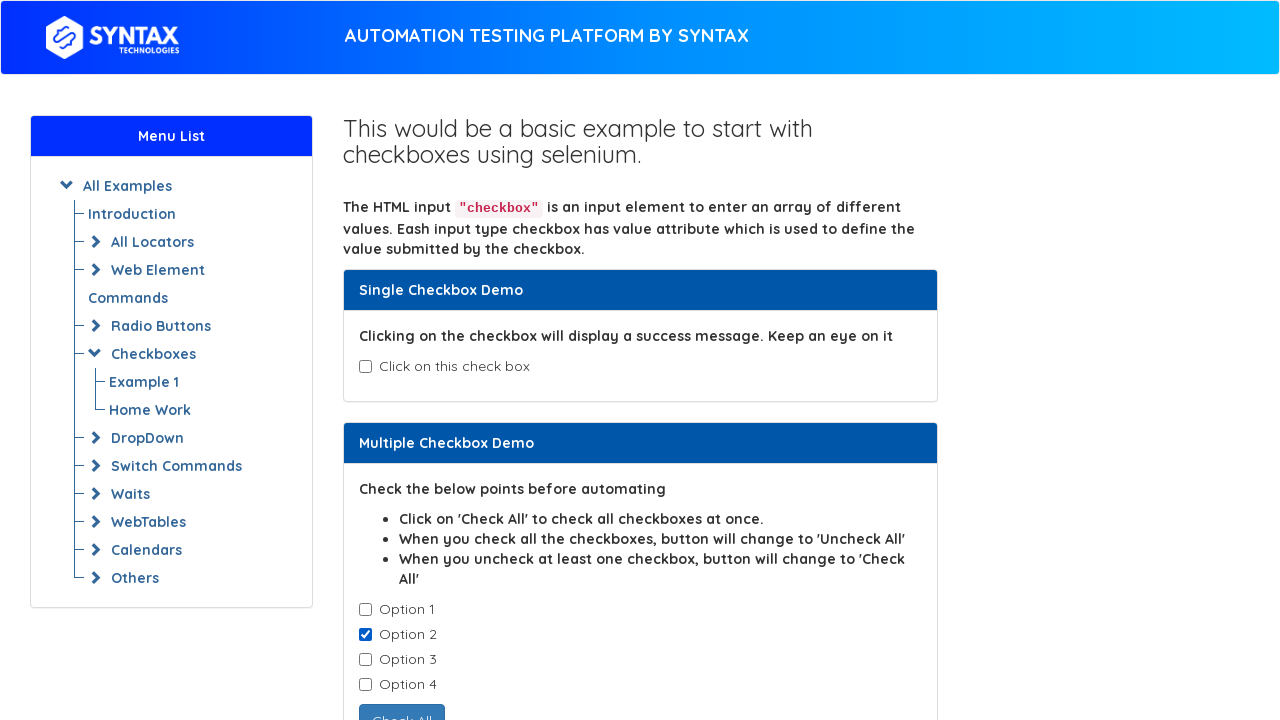

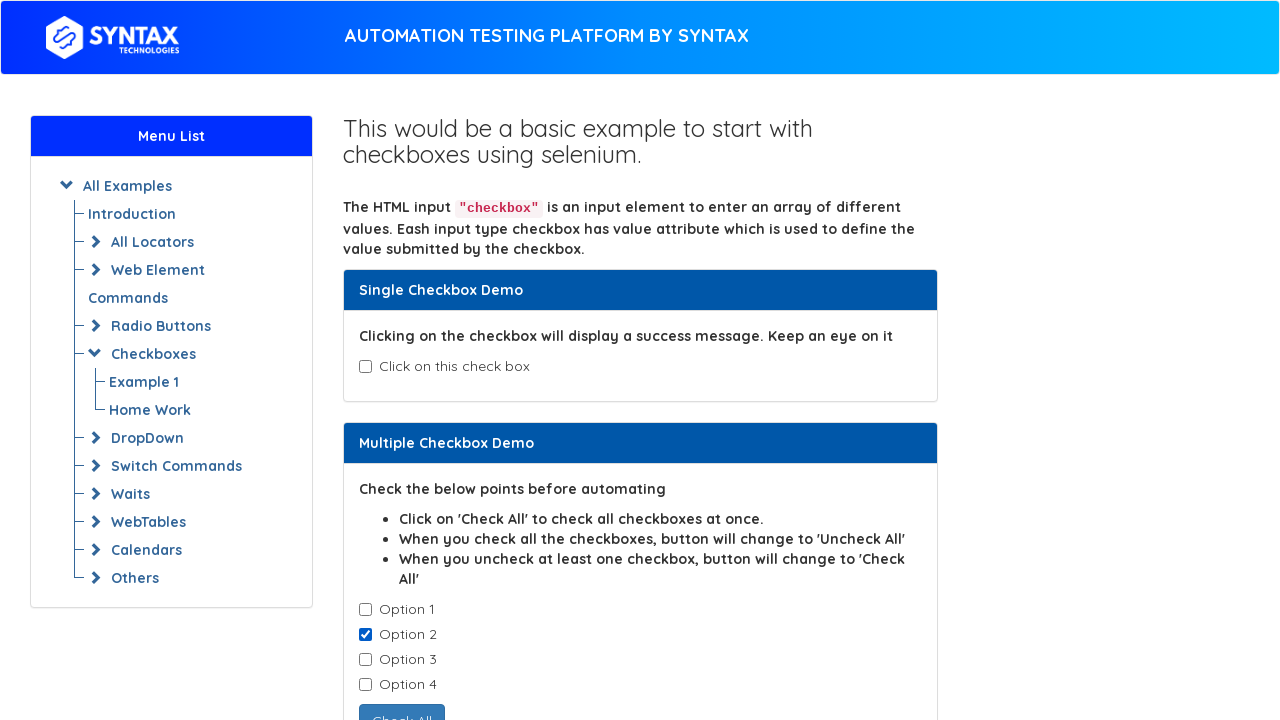